Tests keyboard key press functionality by sending SPACE and TAB keys to elements and verifying the displayed result text shows which key was pressed.

Starting URL: http://the-internet.herokuapp.com/key_presses

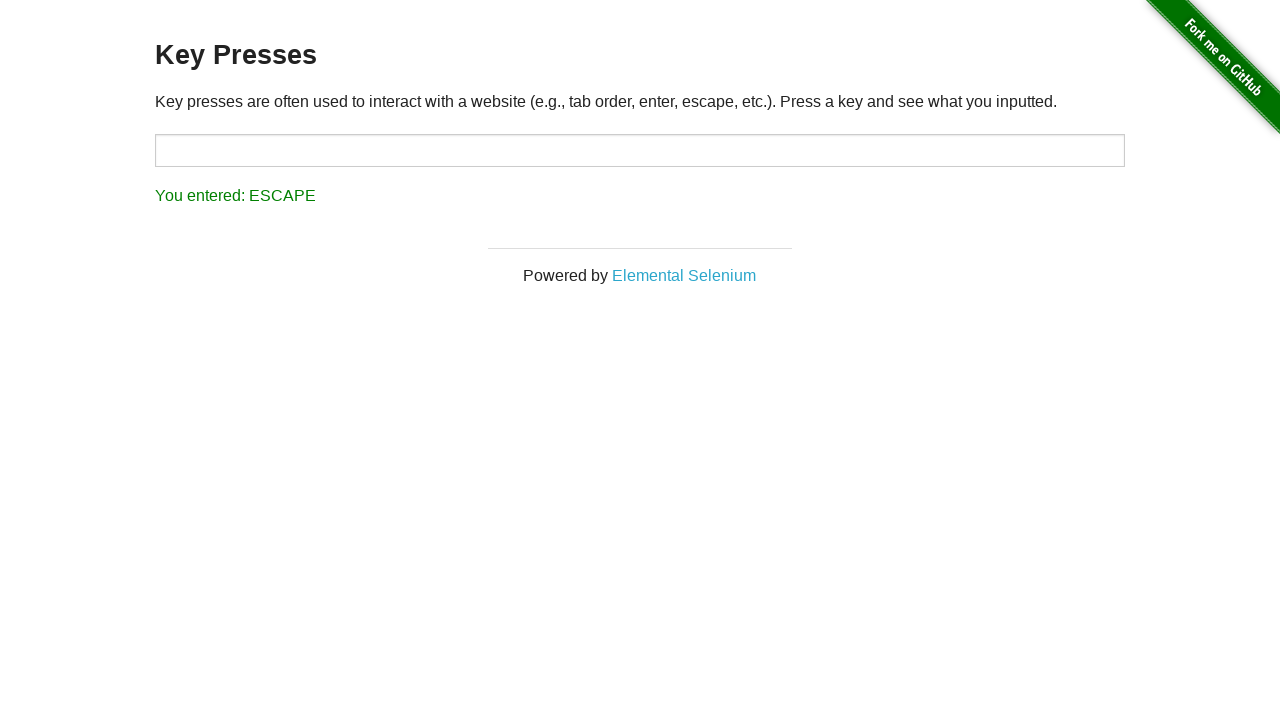

Pressed SPACE key on the example element on .example
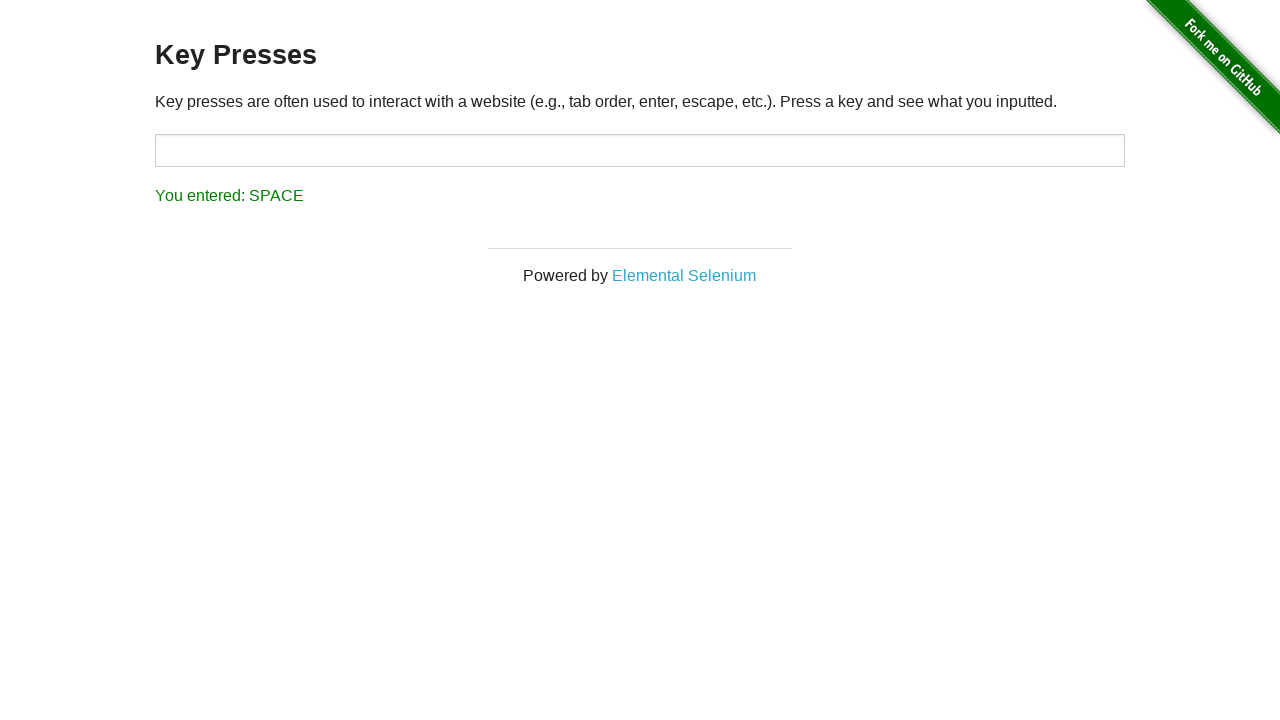

Retrieved result text after SPACE key press
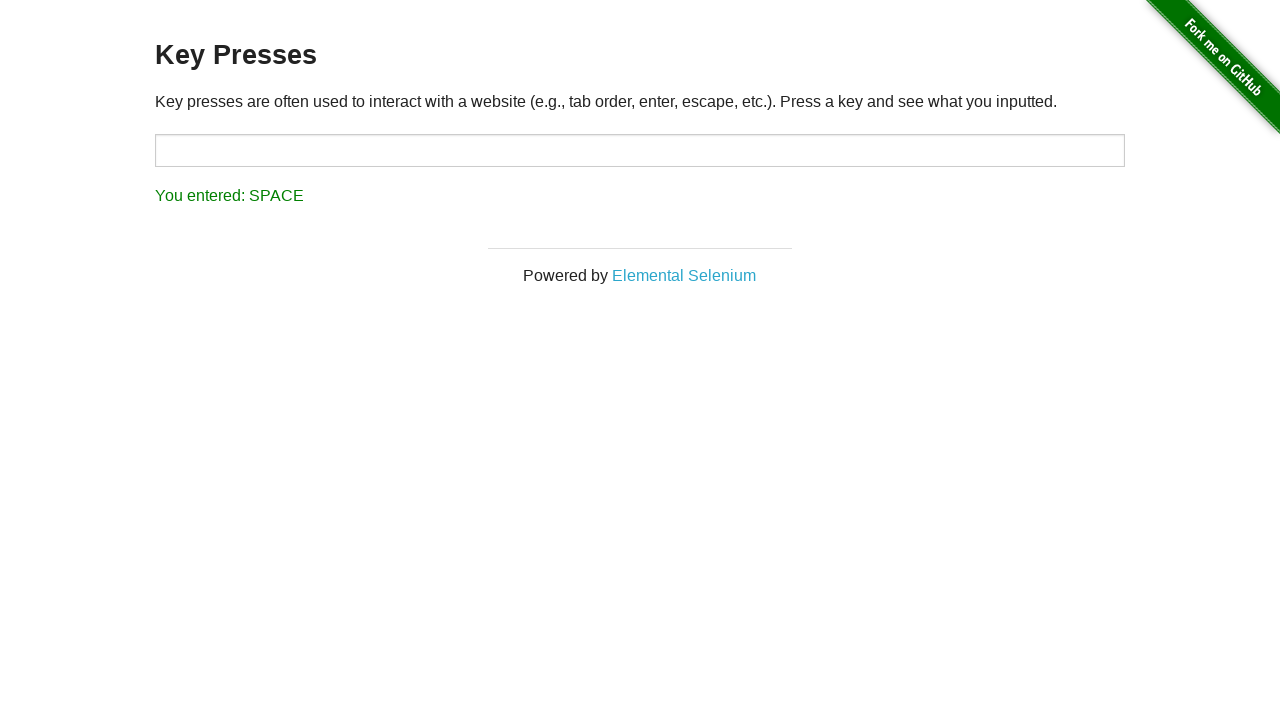

Verified result text shows 'You entered: SPACE'
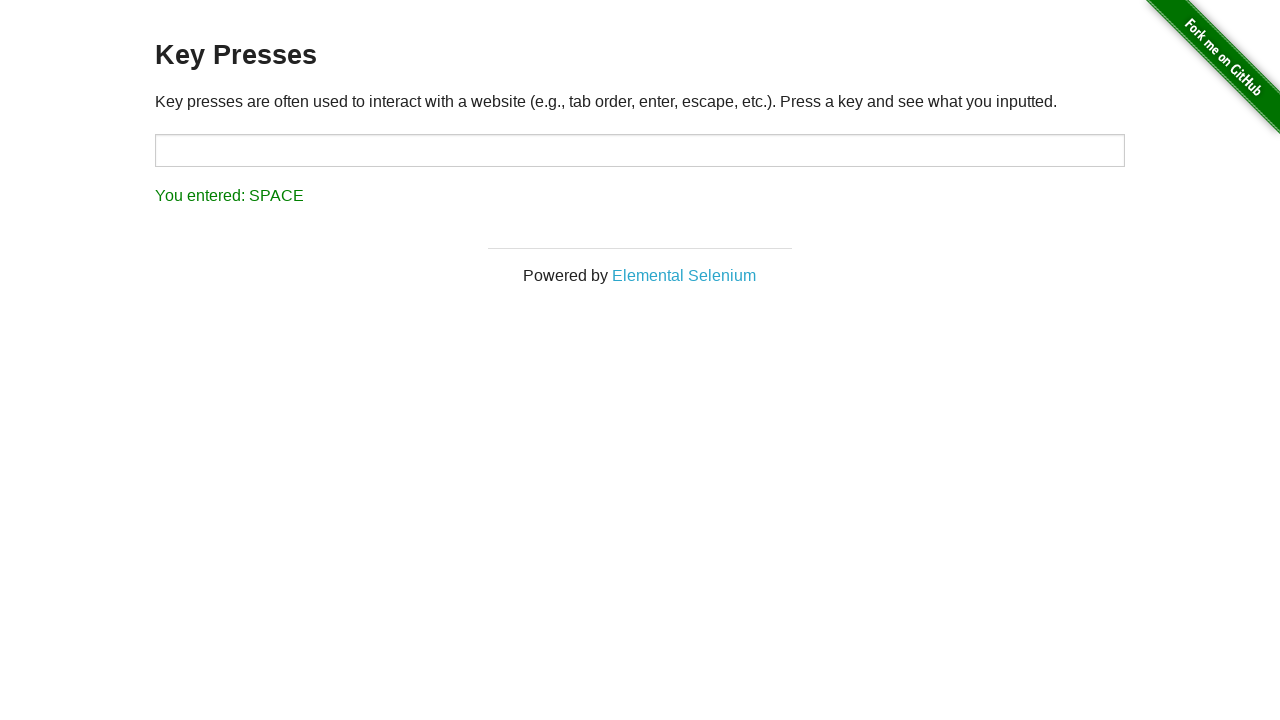

Pressed TAB key on the focused element
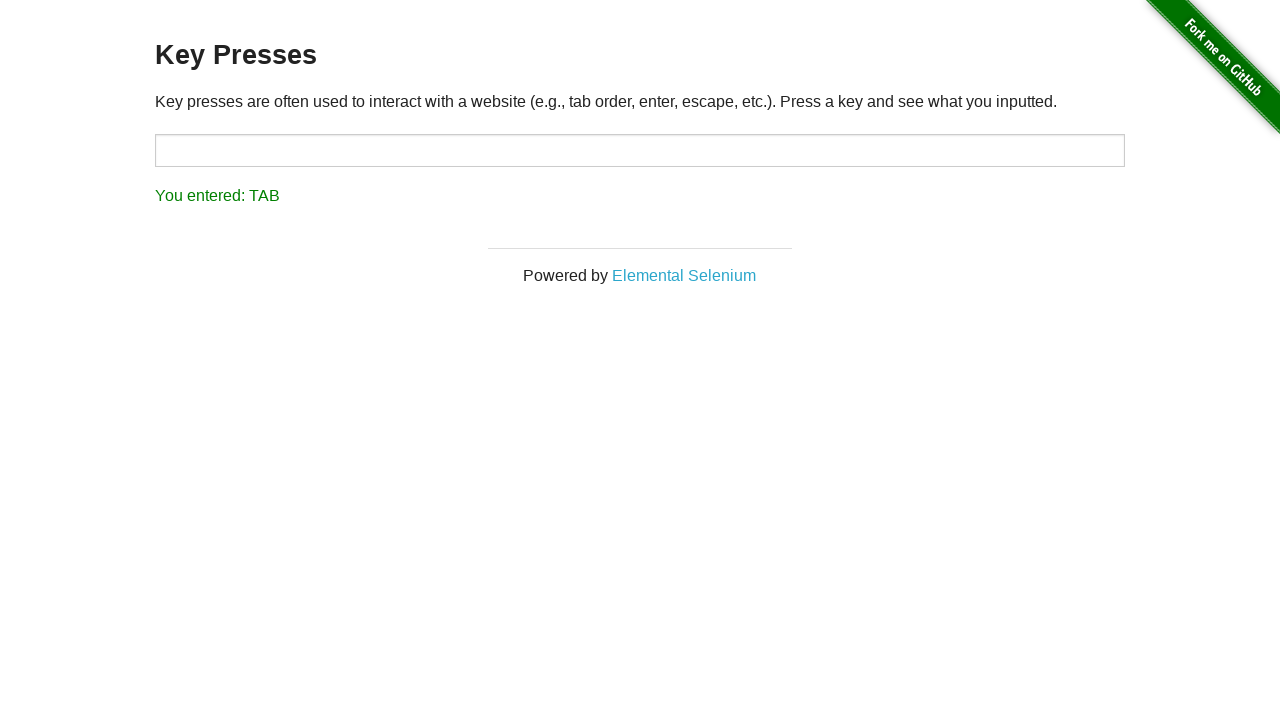

Retrieved result text after TAB key press
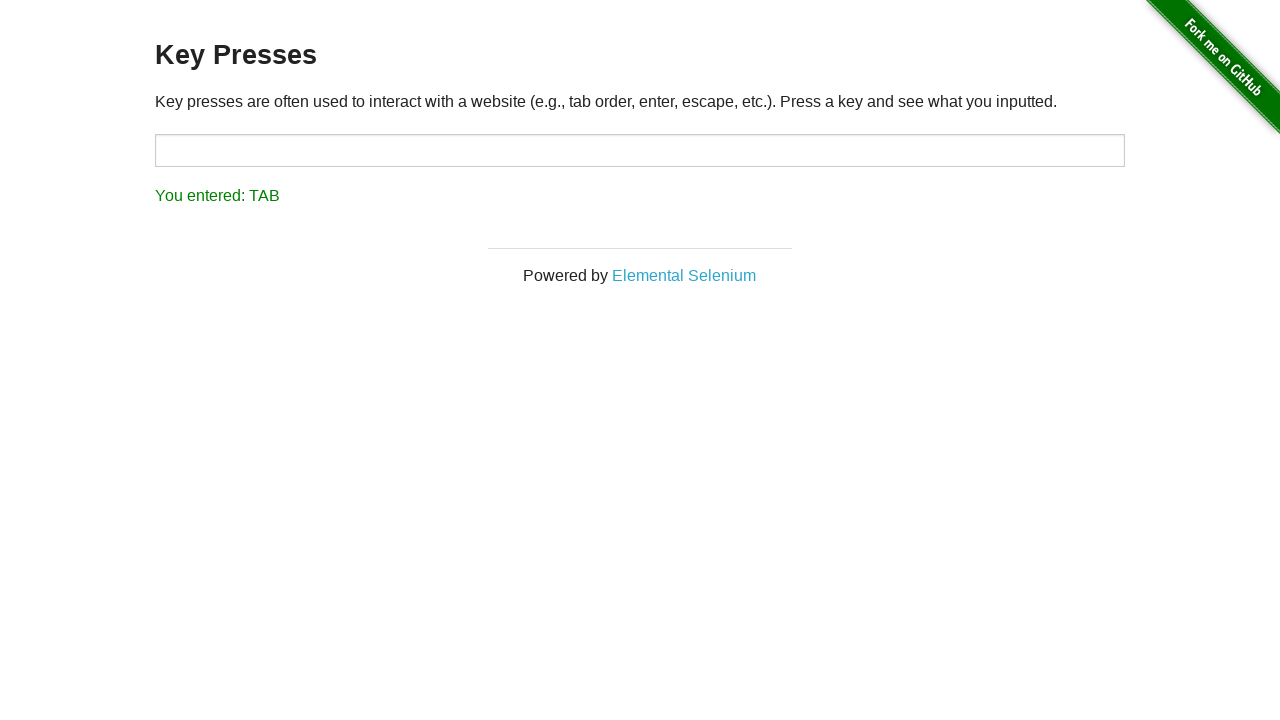

Verified result text shows 'You entered: TAB'
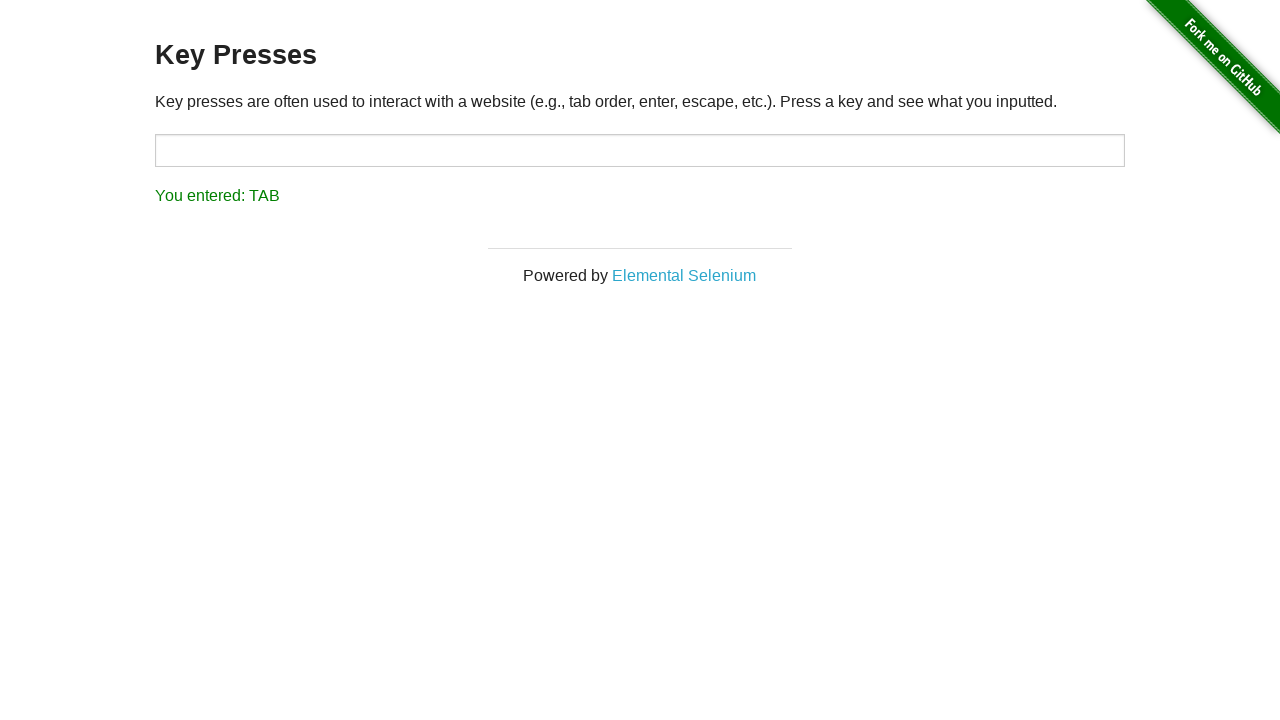

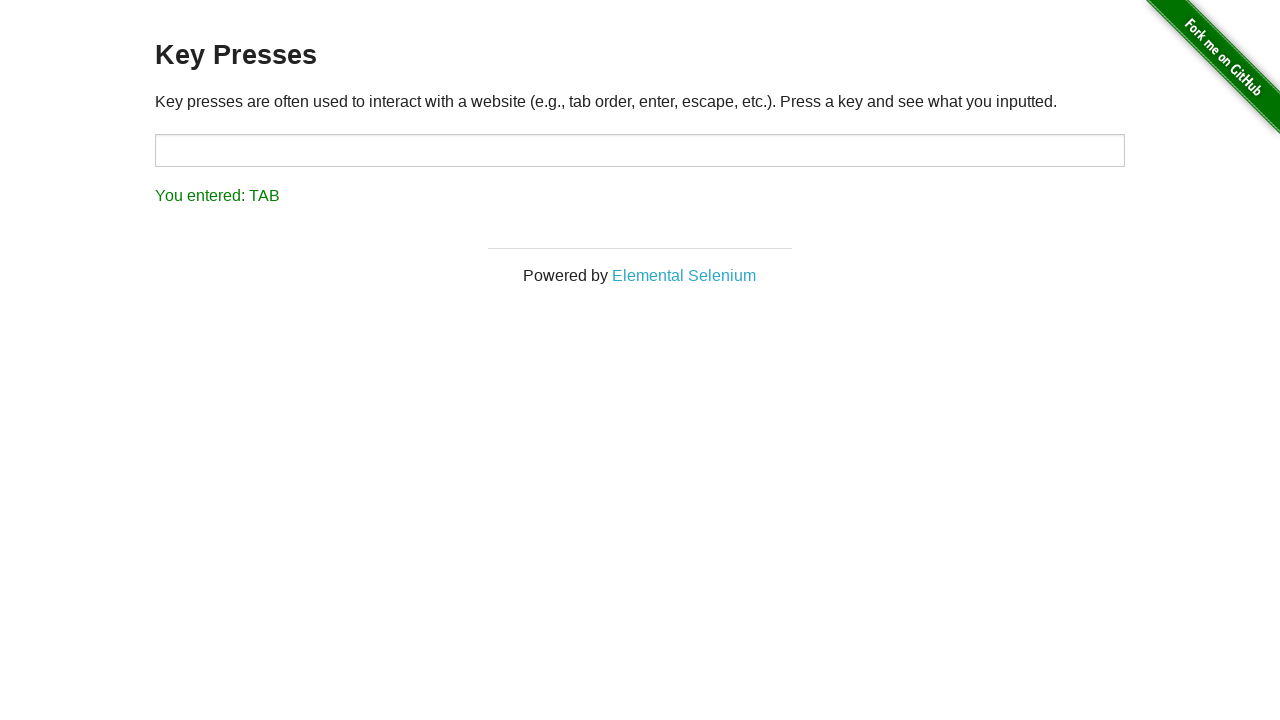